Tests navigation from home page to shop menu and back to home, verifying the home page loads correctly with sliders

Starting URL: https://practice.automationtesting.in/

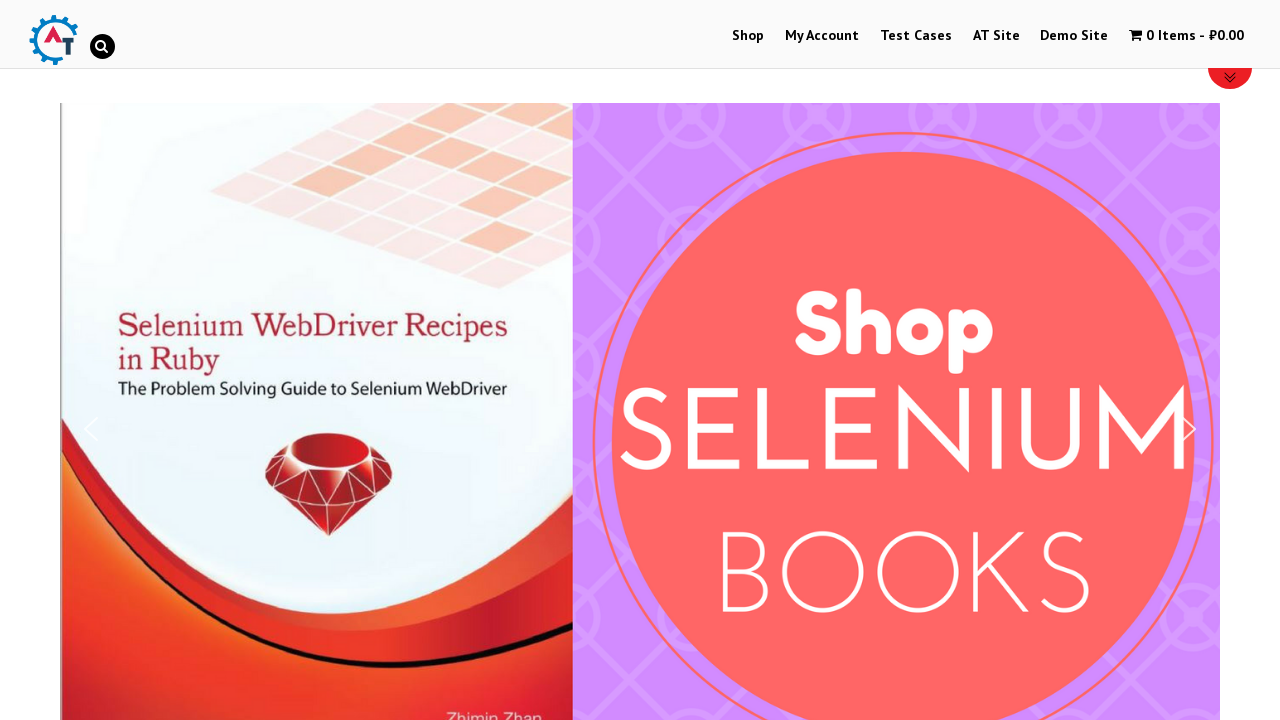

Home page loaded with network idle state
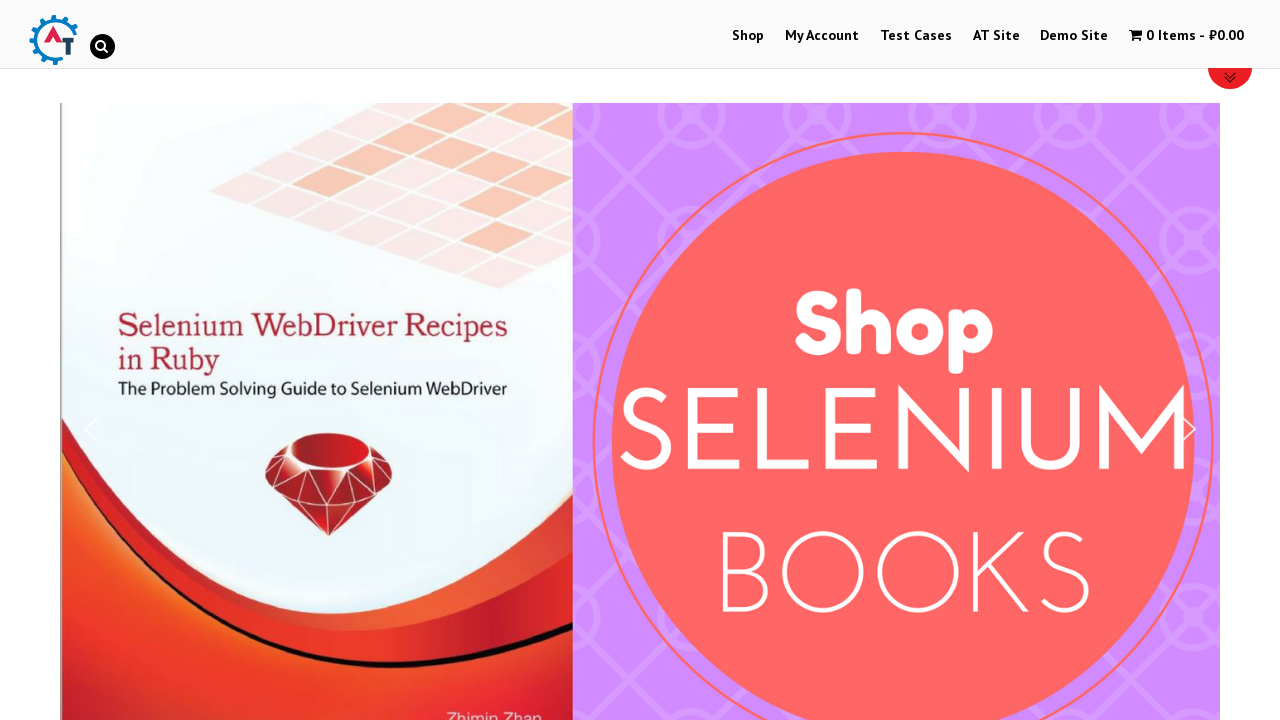

Clicked on Shop menu item at (748, 36) on #menu-item-40
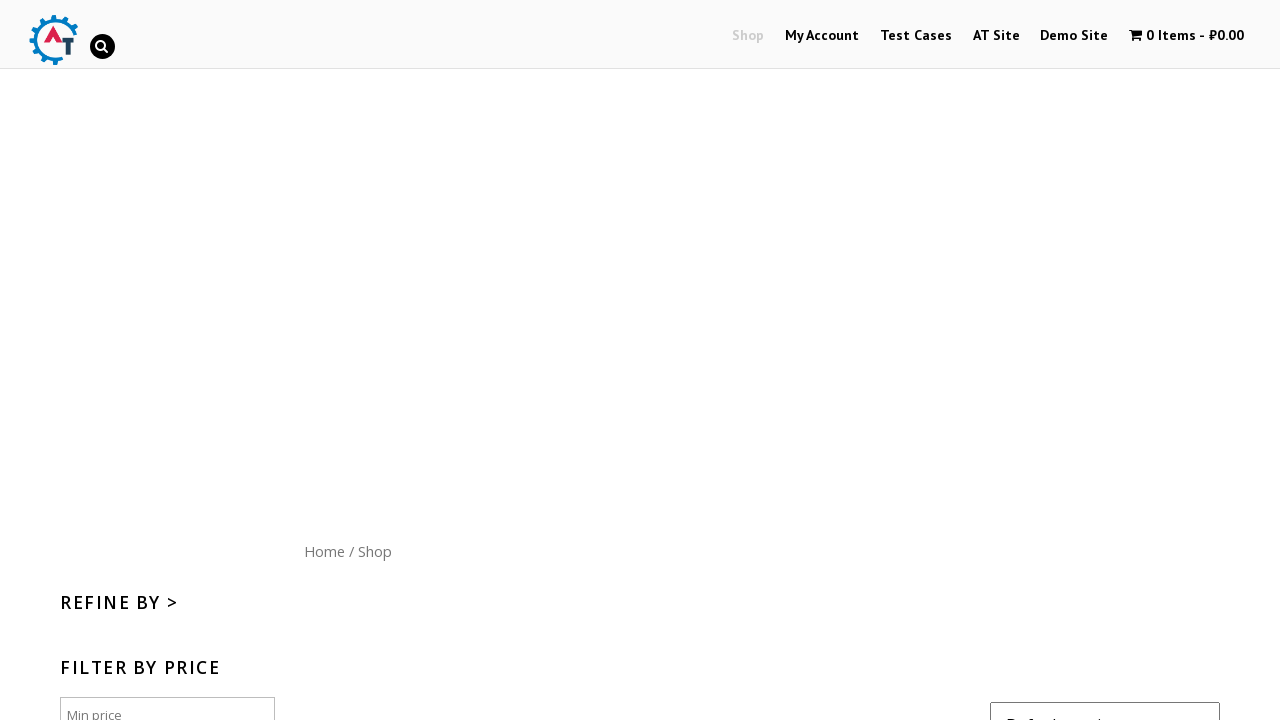

Clicked on Home menu button to navigate back at (324, 551) on #content nav a
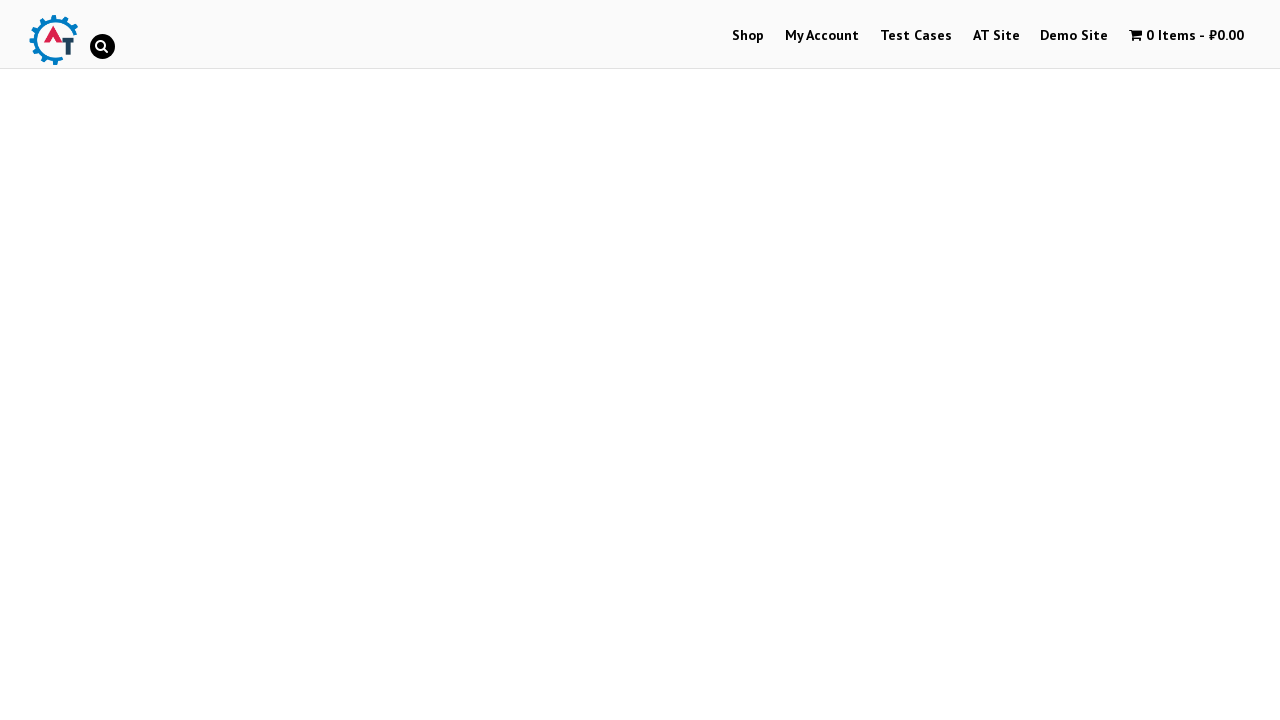

Home page reloaded with three sliders visible
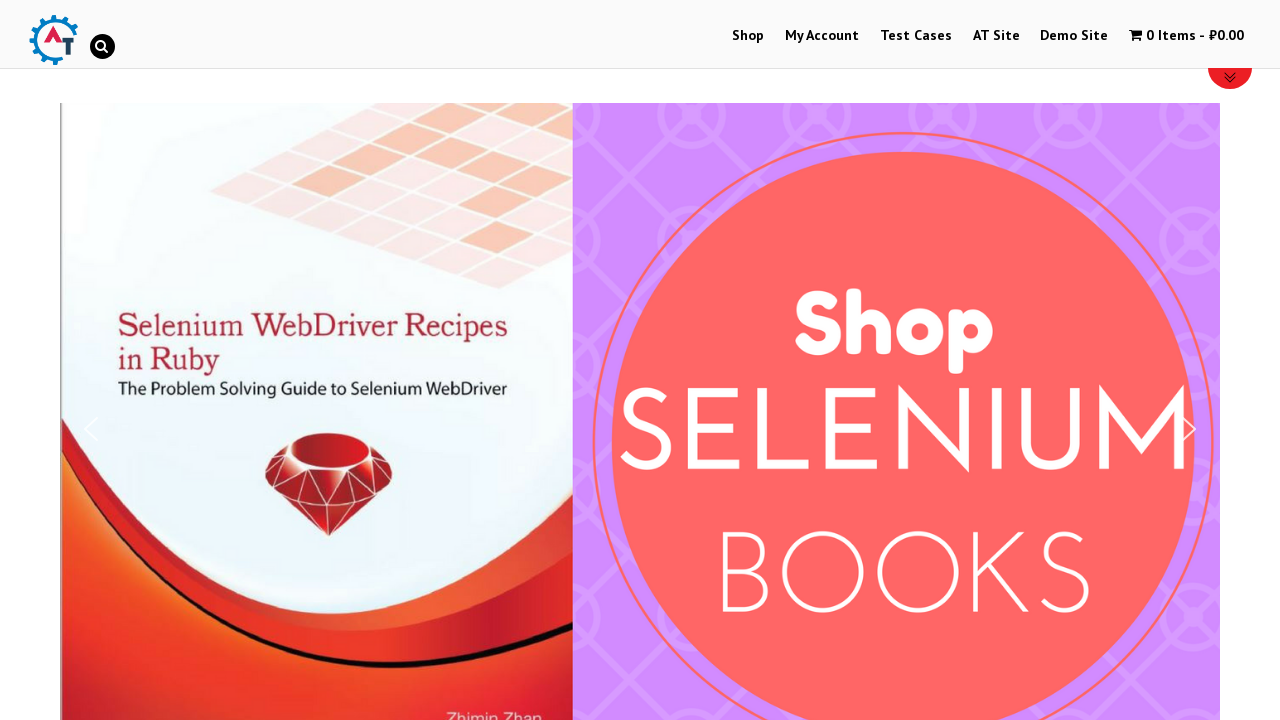

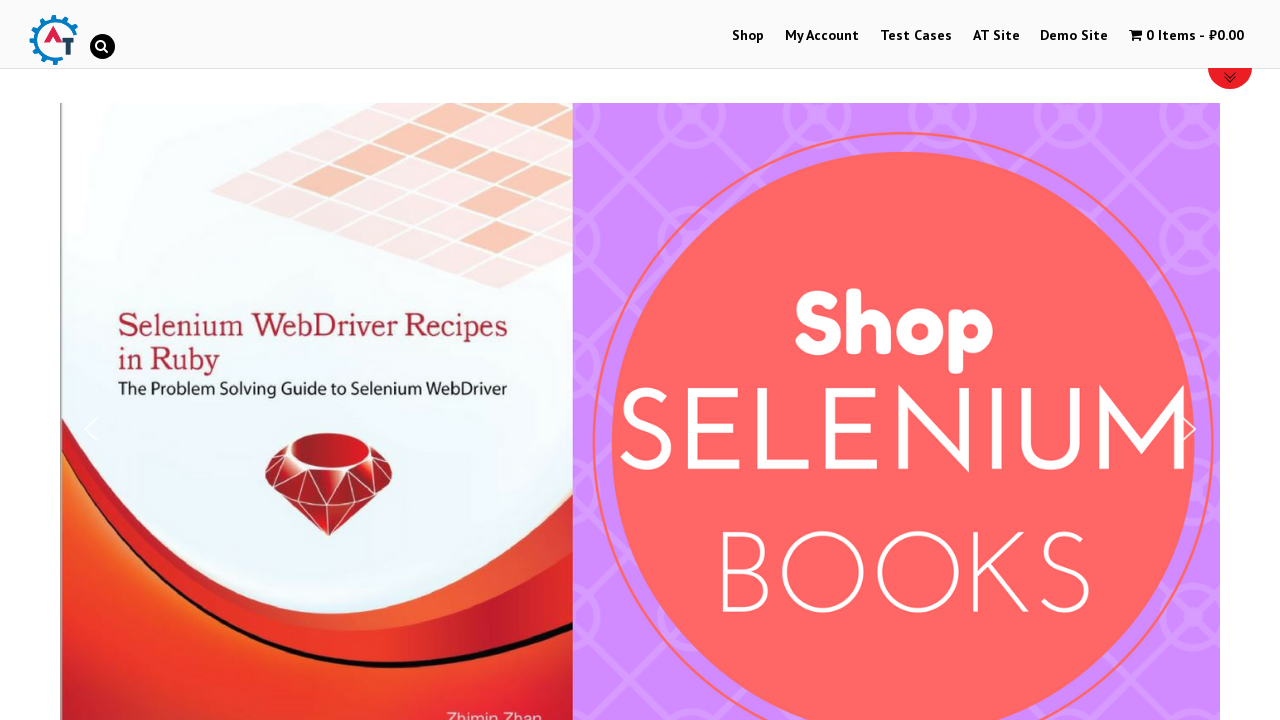